Tests explicit wait functionality by waiting for a landscape image element to appear on a slow-loading images page

Starting URL: https://bonigarcia.dev/selenium-webdriver-java/loading-images.html

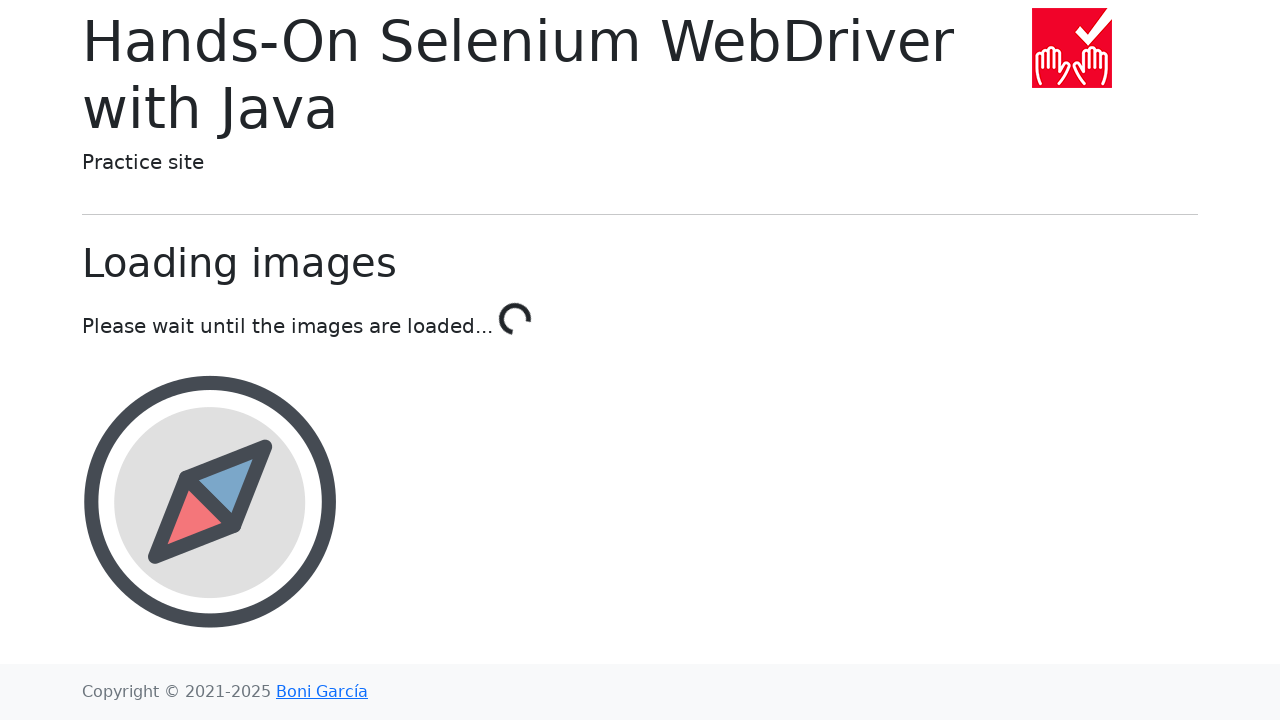

Waited for landscape image element to appear with 10 second timeout
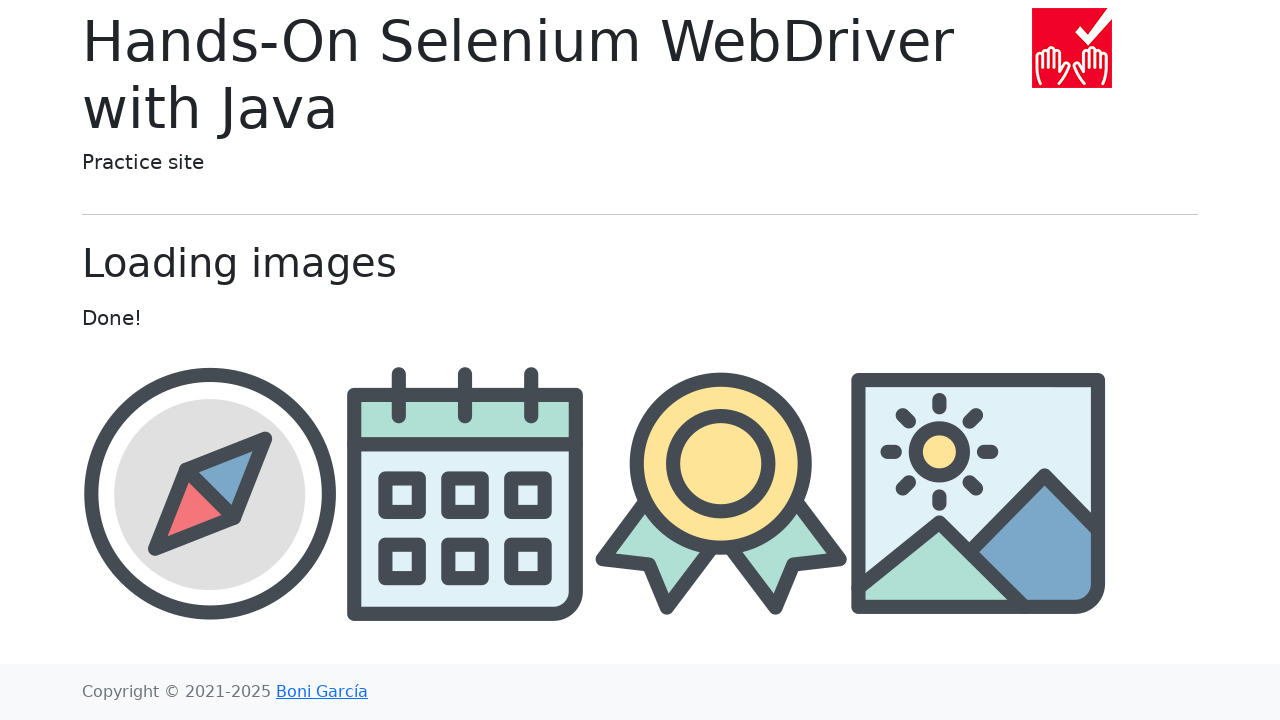

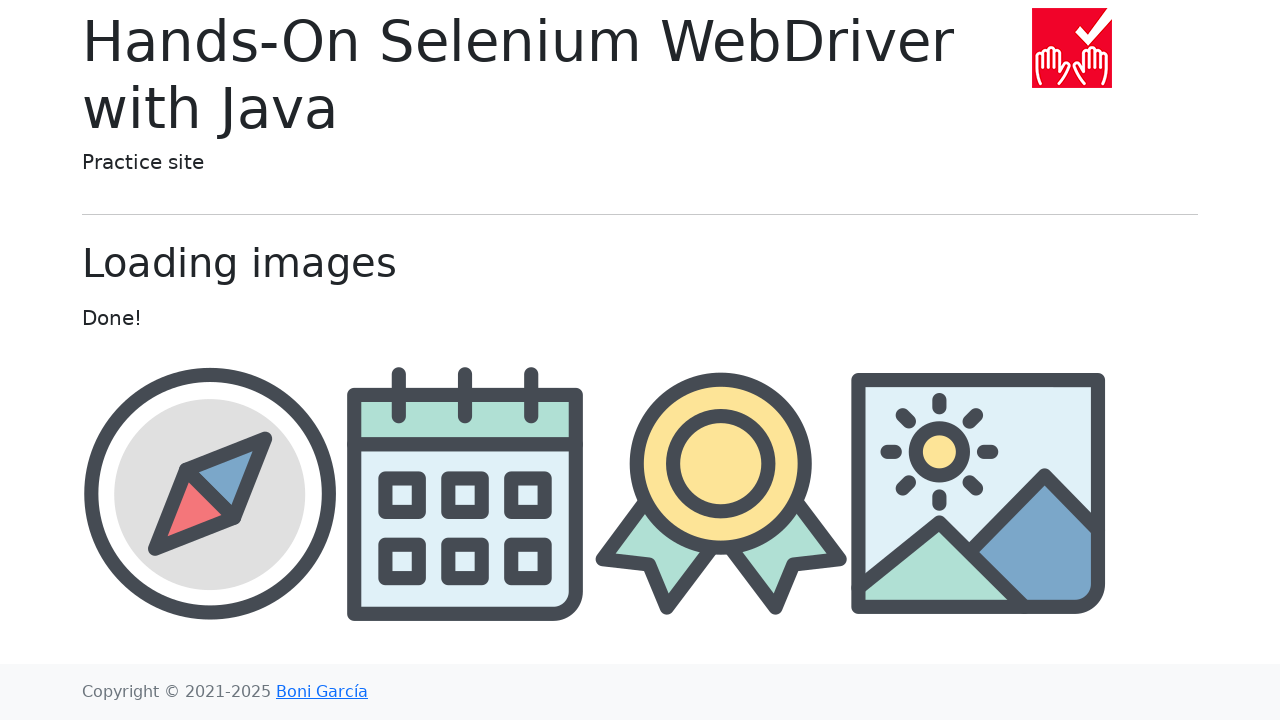